Tests the complete e2e purchase flow: adding laptops to cart, deleting one product, filling payment form, and completing the purchase.

Starting URL: https://www.demoblaze.com/index.html

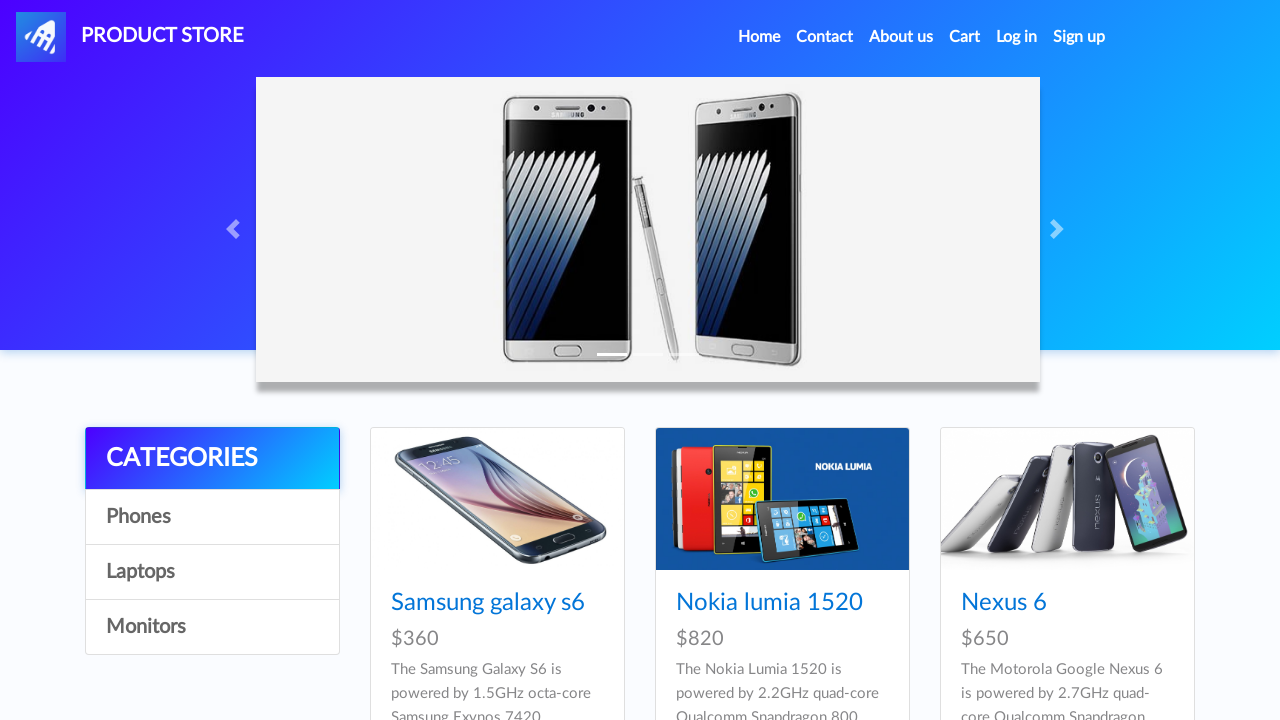

Clicked on Laptops category at (212, 572) on a:has-text('Laptops')
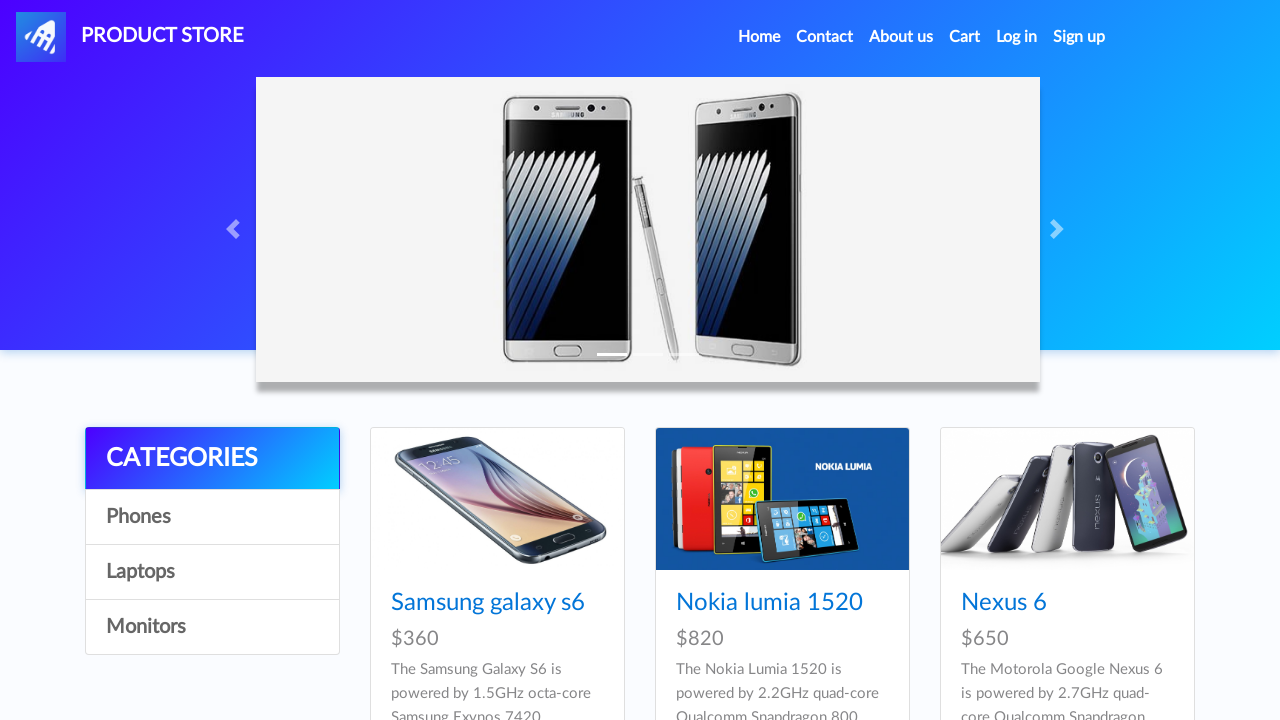

Waited for Laptops page to load
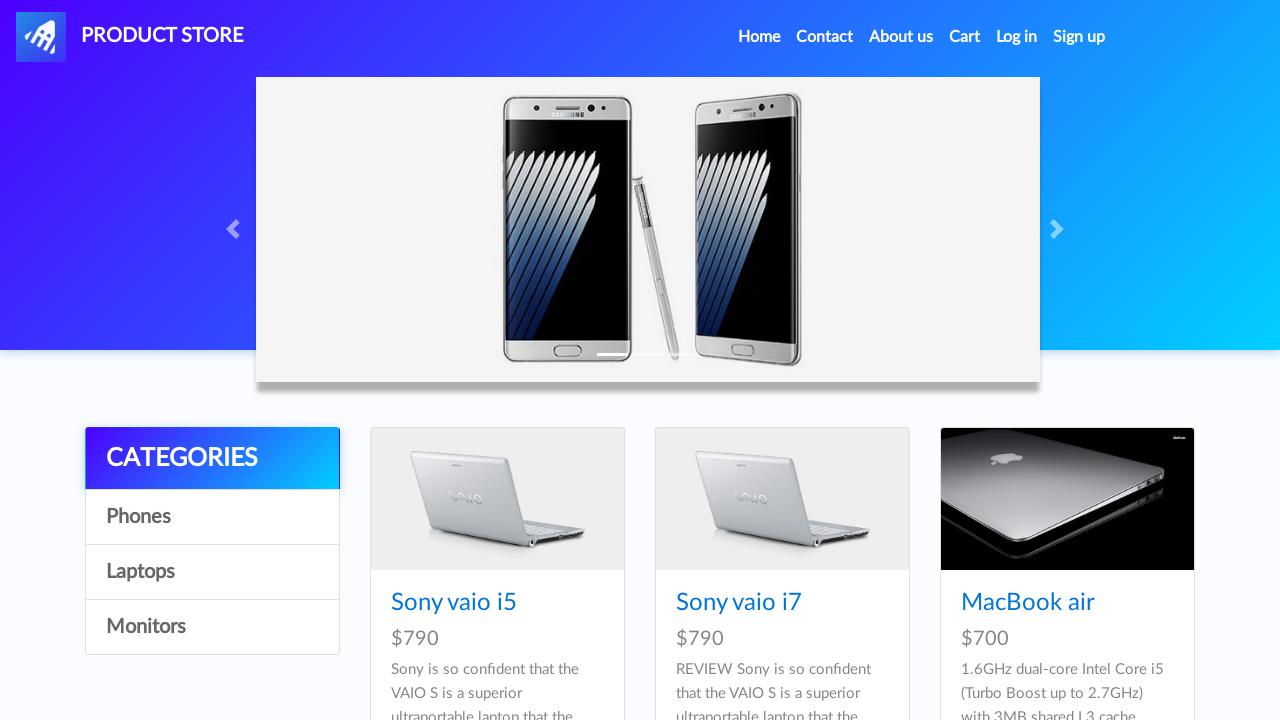

Clicked on Sony vaio i5 laptop at (454, 603) on a:has-text('Sony vaio i5')
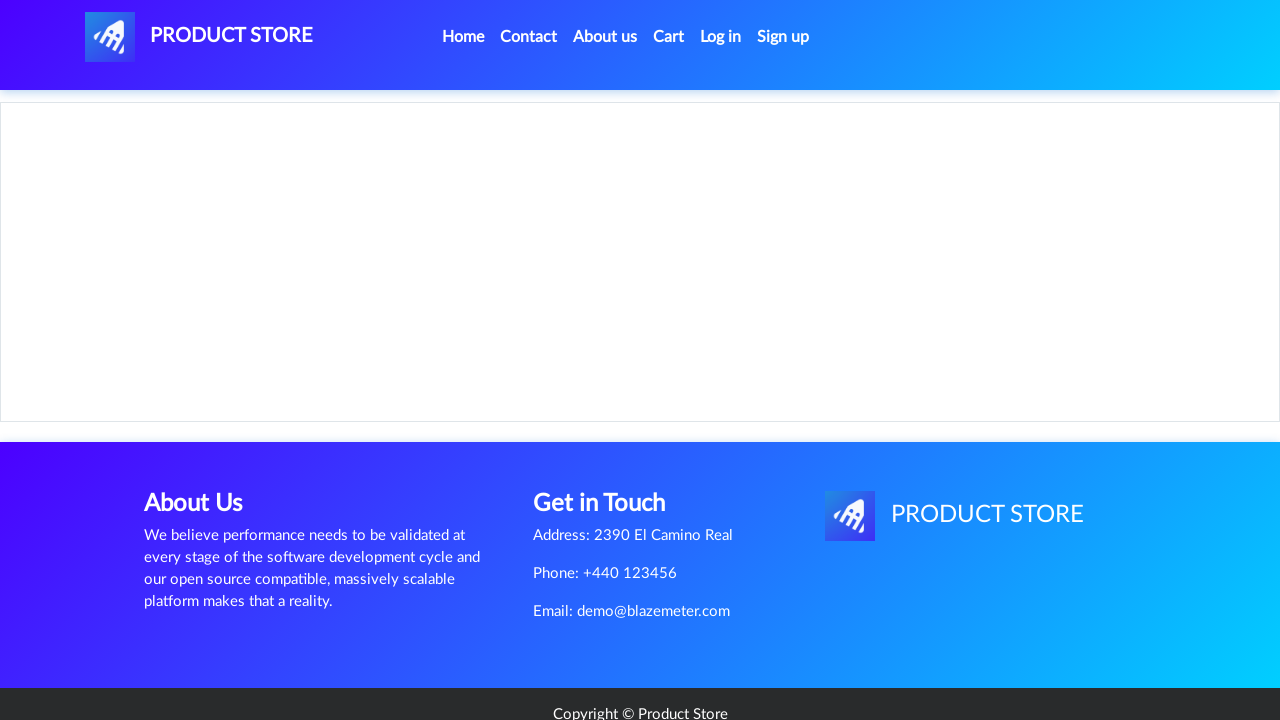

Add to cart button appeared
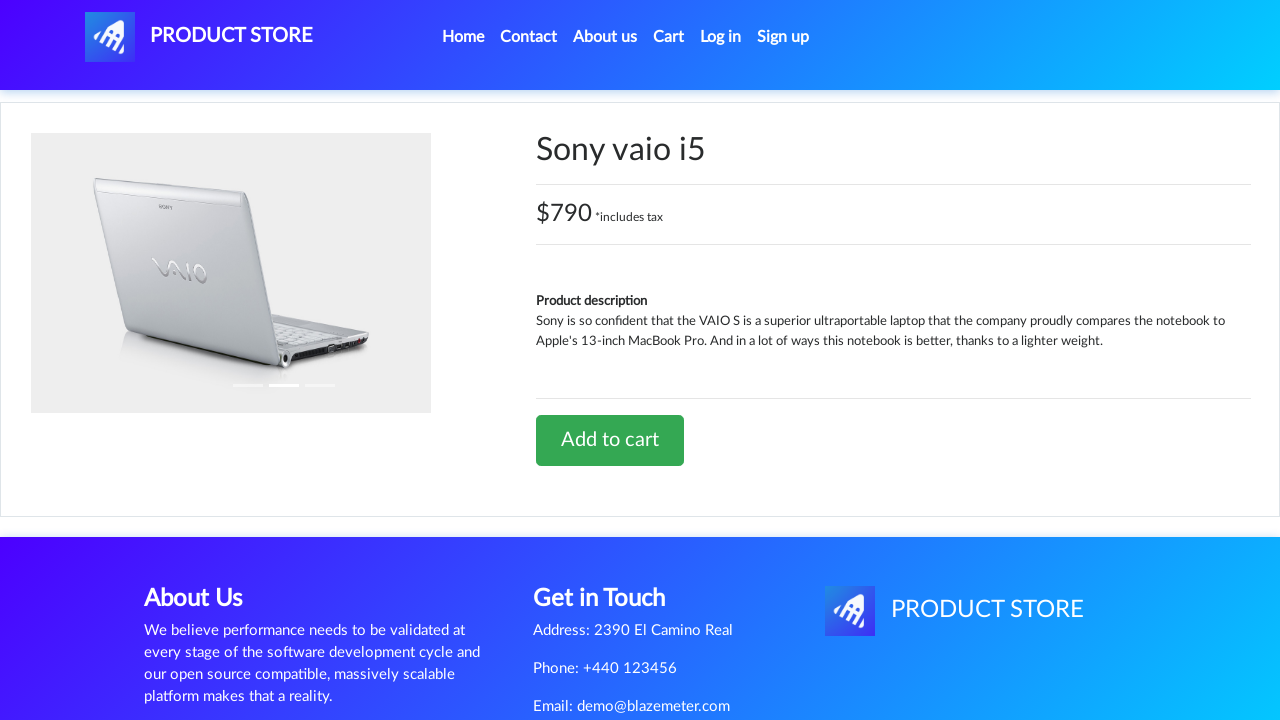

Clicked Add to cart for Sony vaio i5 at (610, 440) on a:has-text('Add to cart')
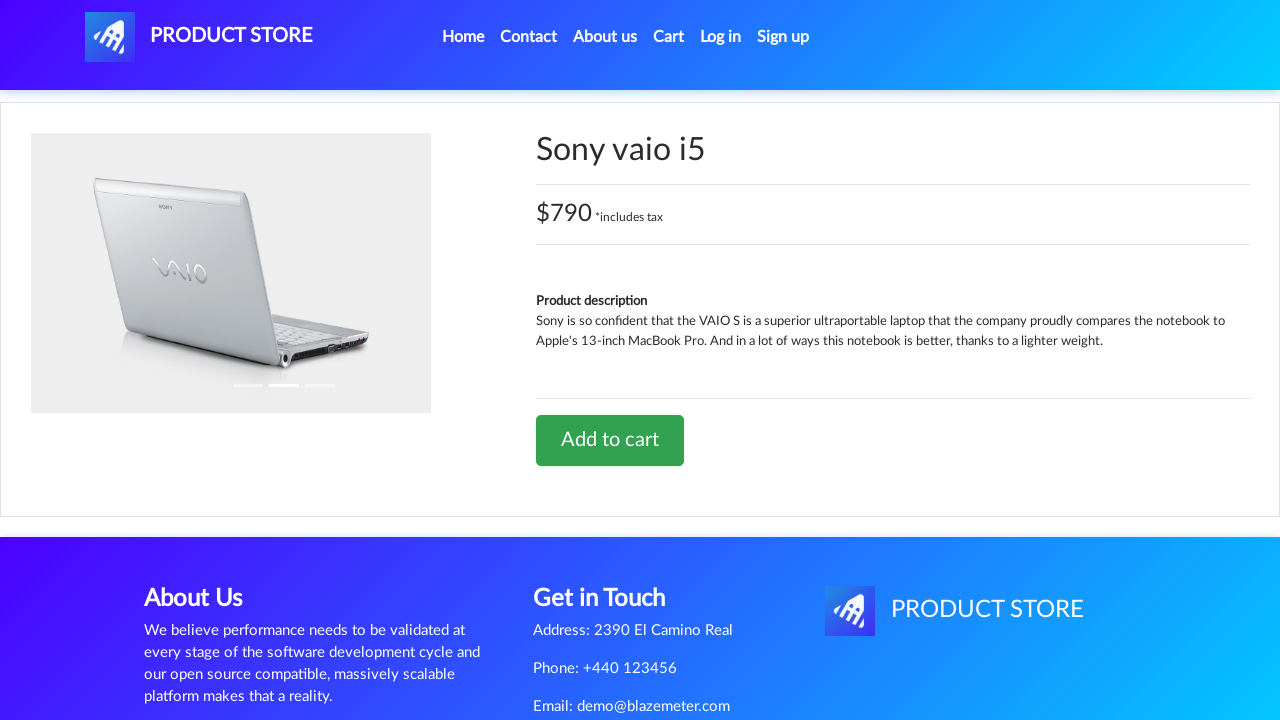

Set up dialog handler to accept confirmations
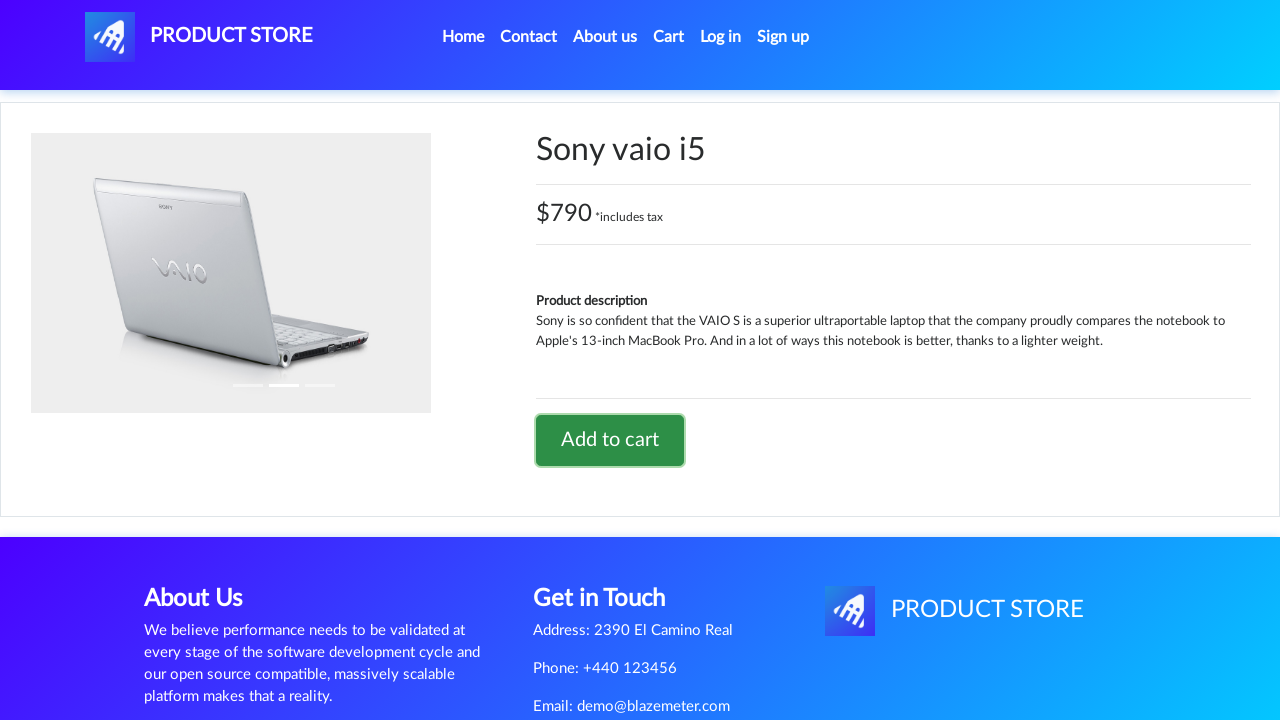

Confirmation dialog accepted and processed
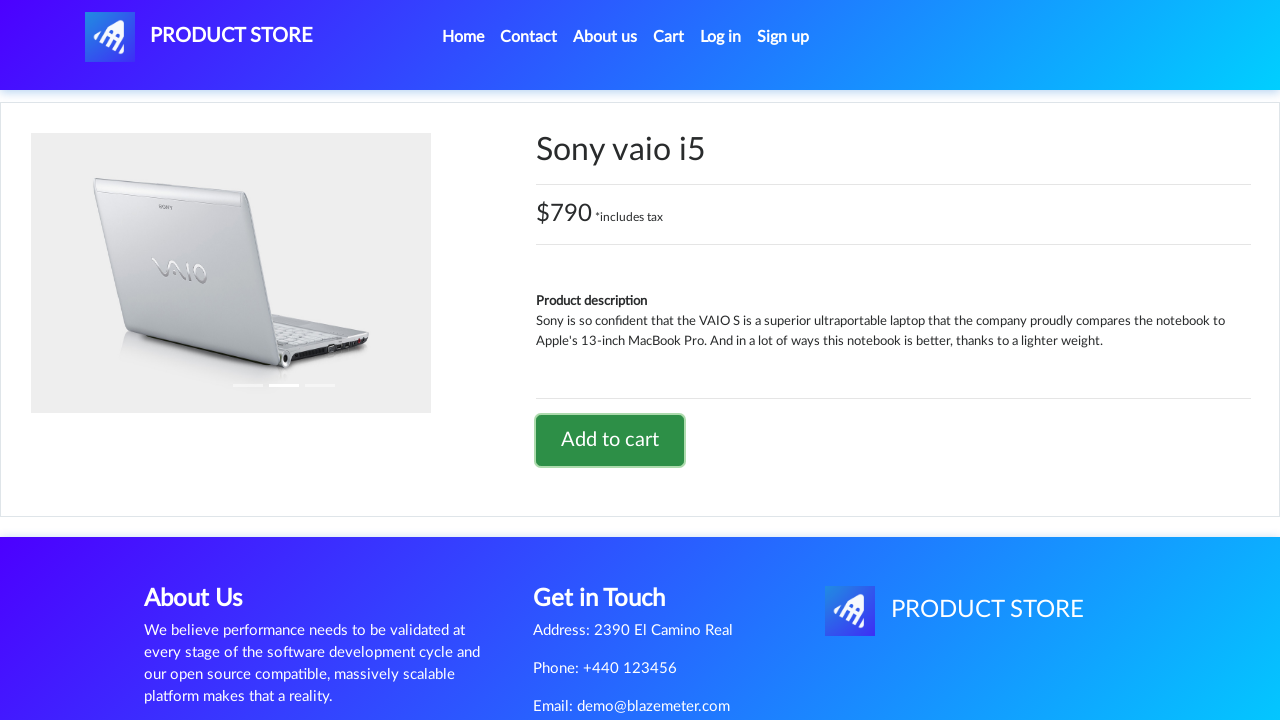

Clicked Home link to return to home page at (463, 37) on a:has-text('Home')
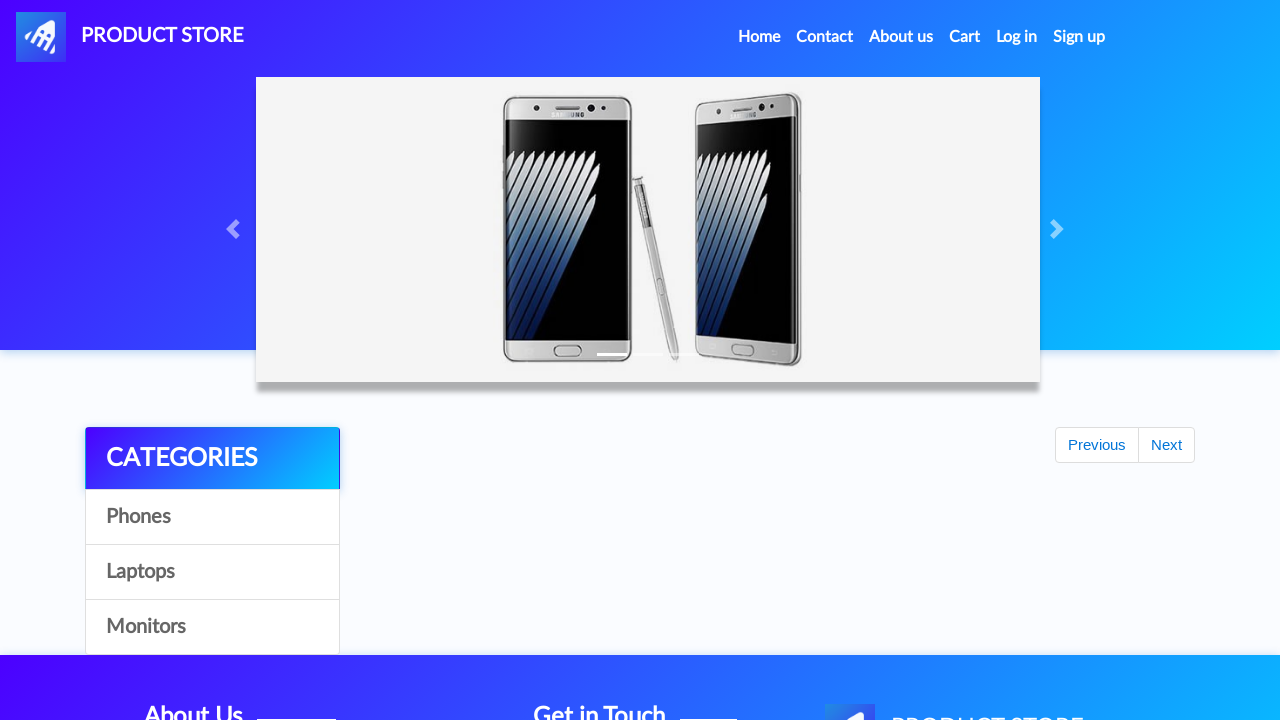

Navigated back to home page
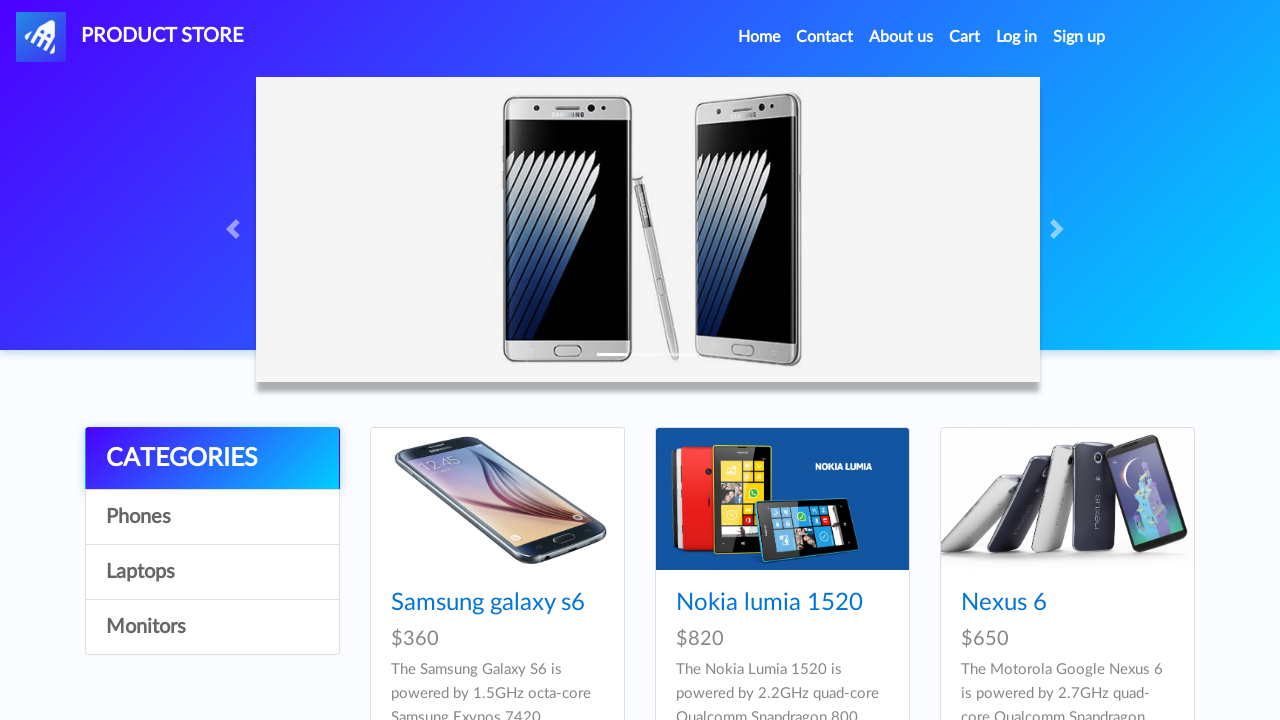

Clicked on Laptops category again at (212, 572) on a:has-text('Laptops')
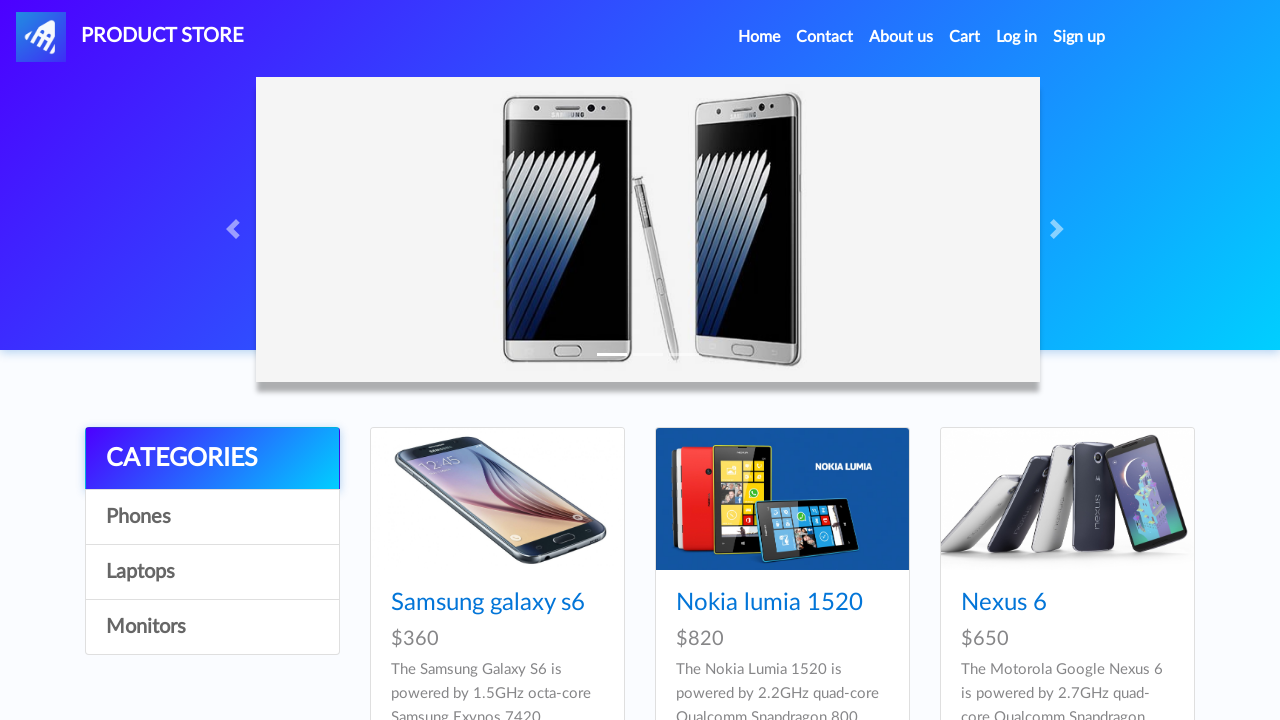

Laptops page loaded again
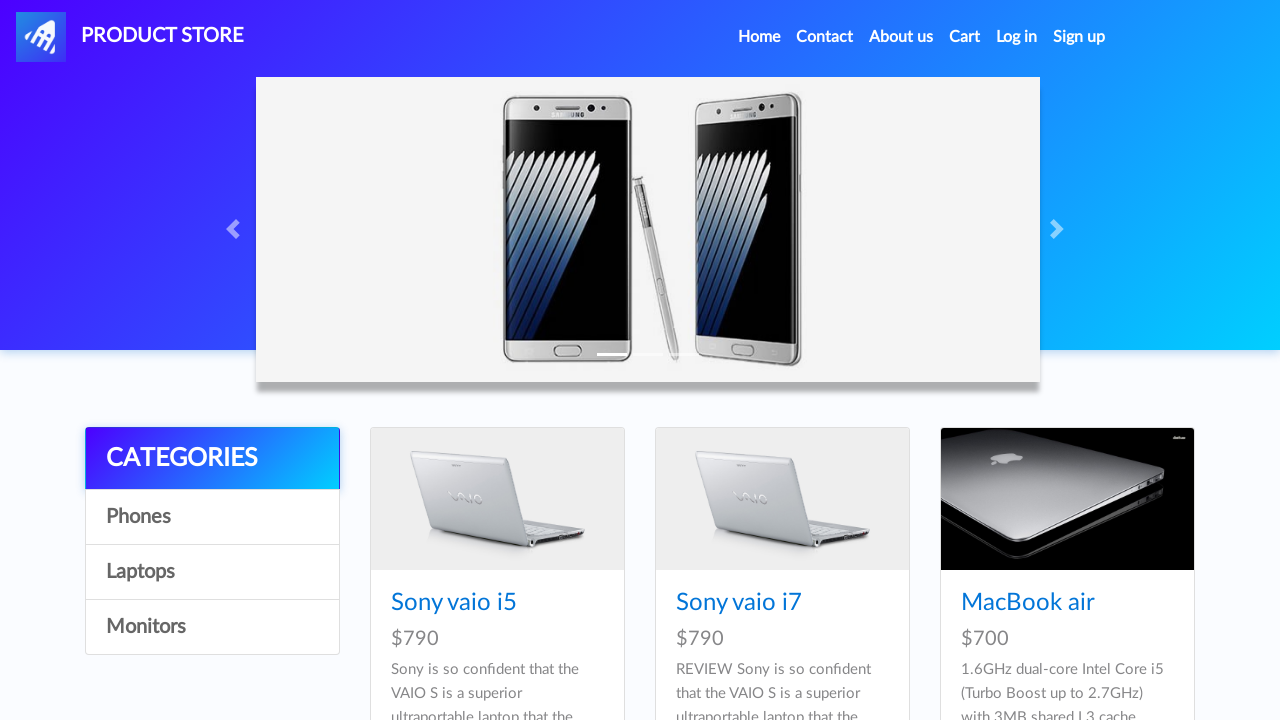

Clicked on Dell i7 8gb laptop at (448, 361) on a:has-text('Dell i7 8gb')
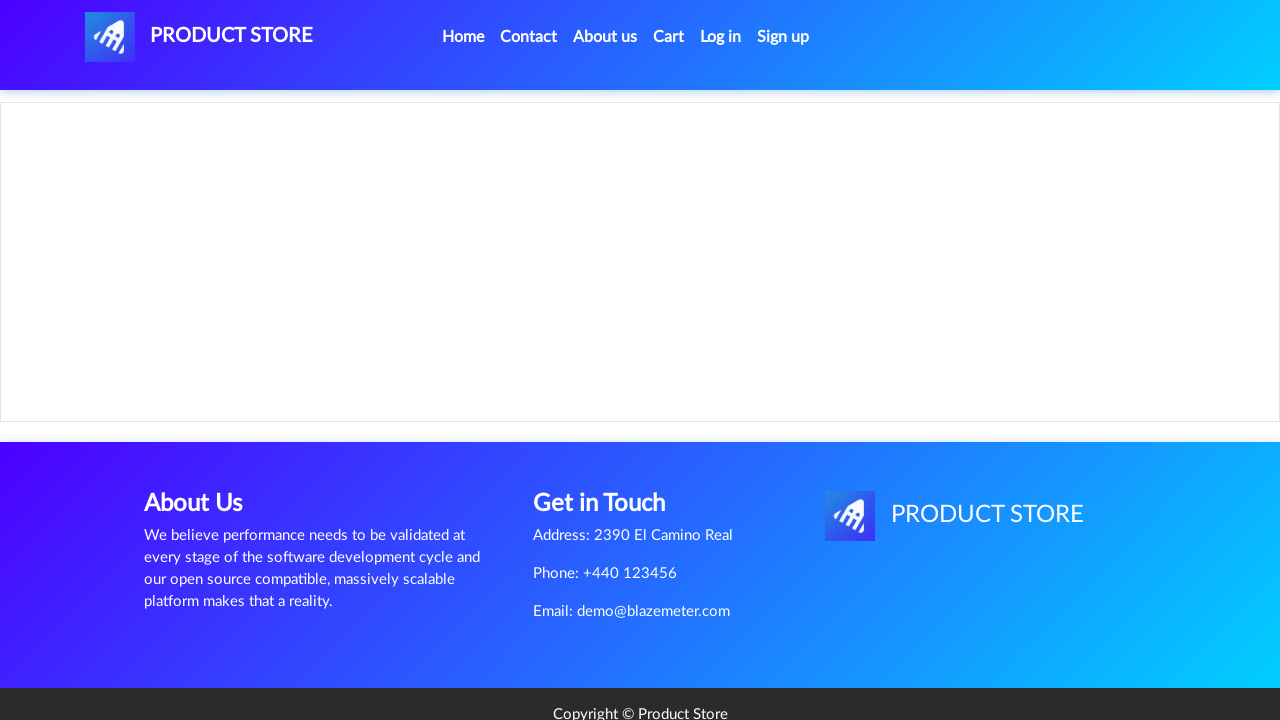

Add to cart button appeared for Dell laptop
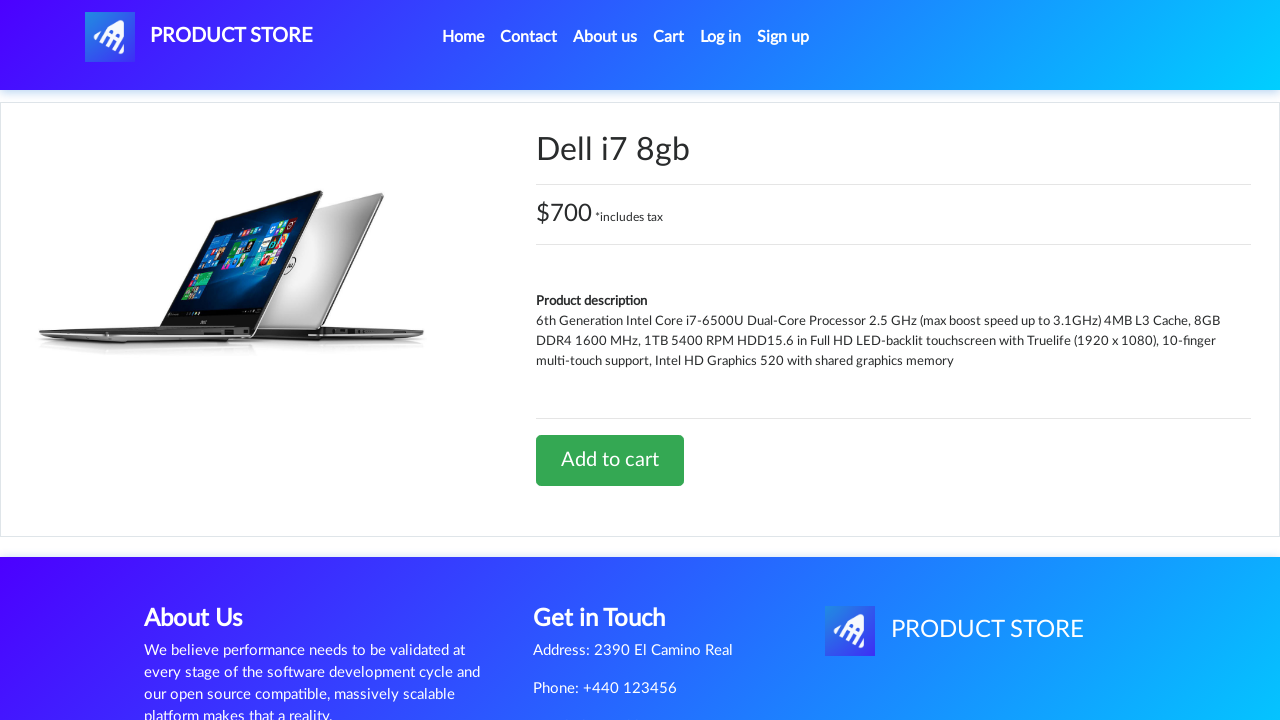

Clicked Add to cart for Dell i7 8gb at (610, 460) on a:has-text('Add to cart')
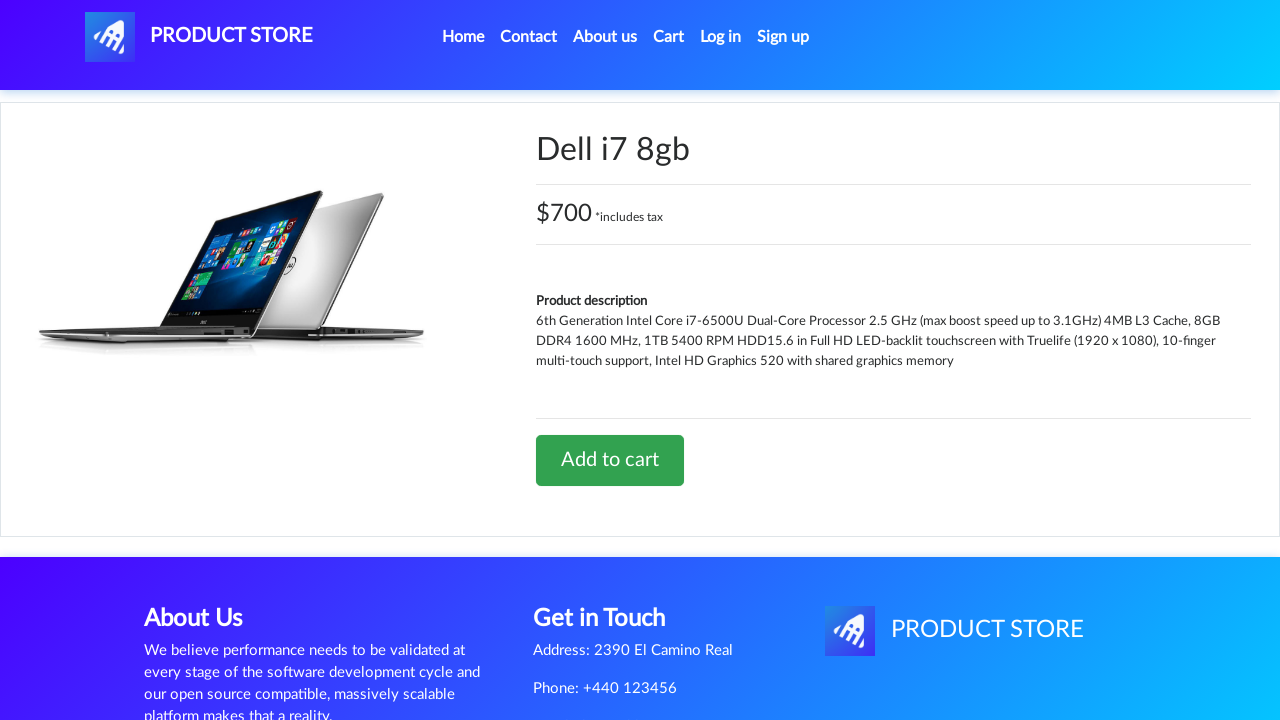

Confirmation processed for Dell laptop
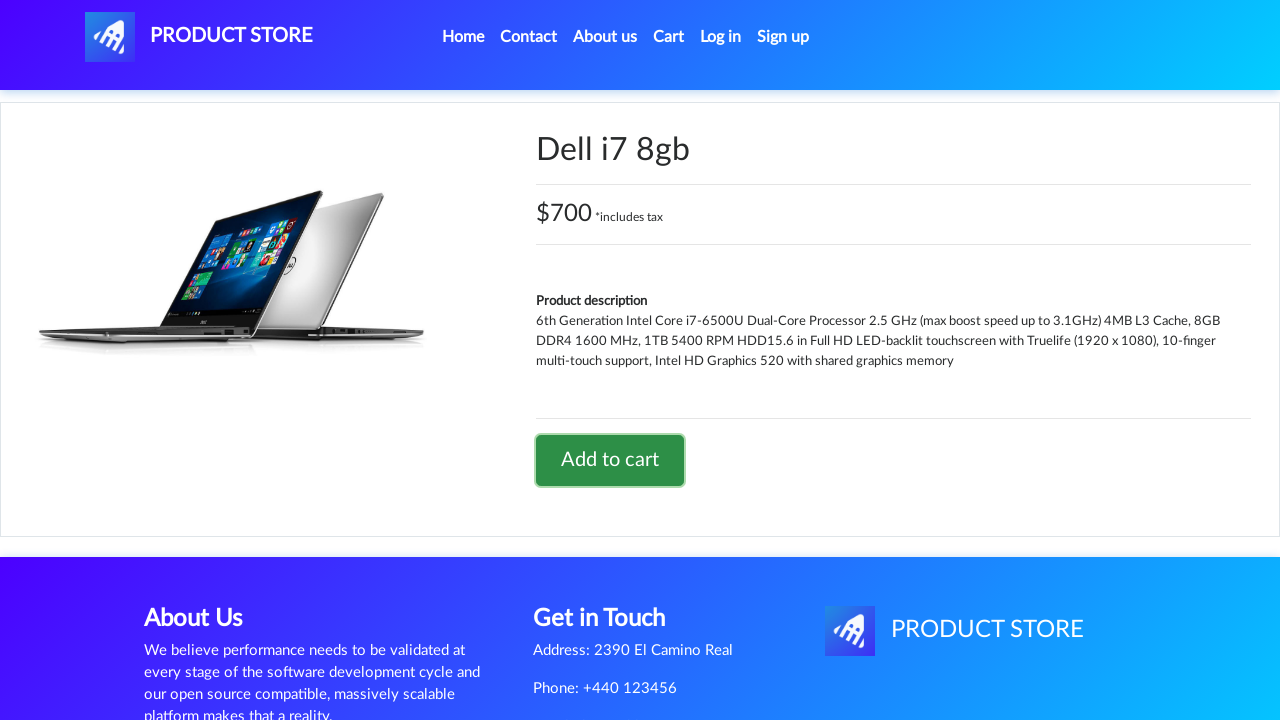

Clicked on Cart link at (669, 37) on a:has-text('Cart')
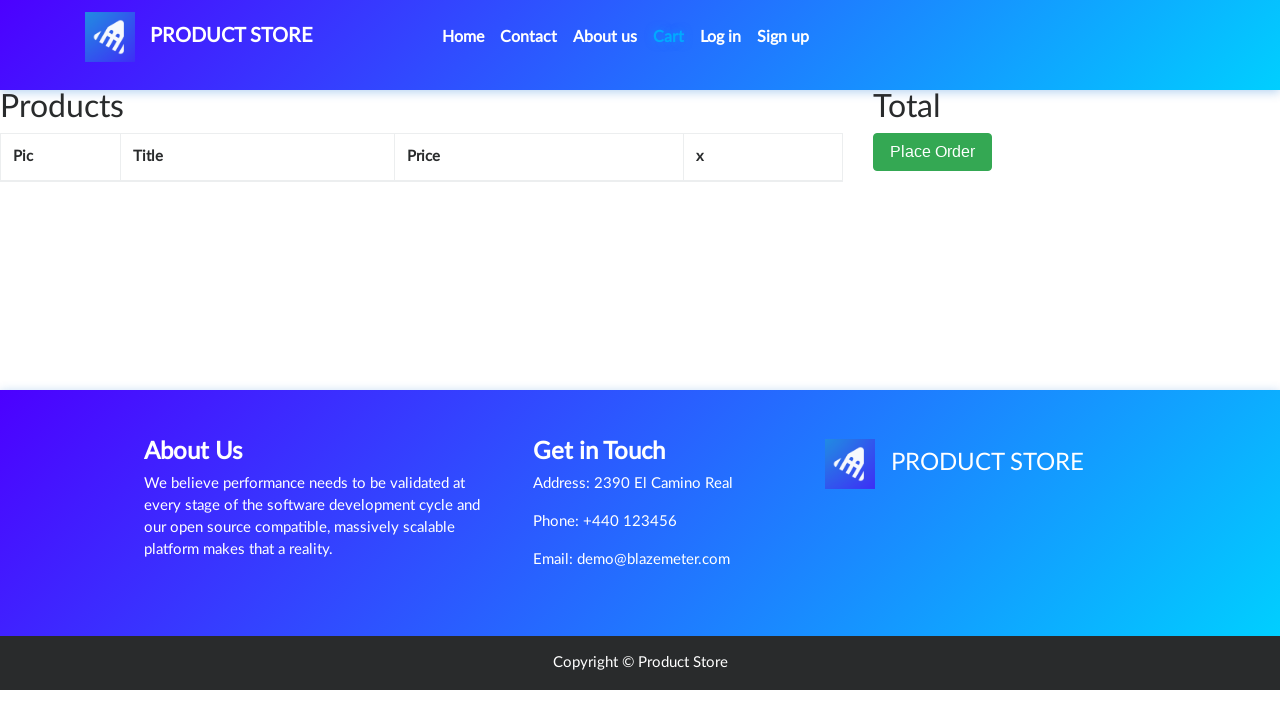

Cart table loaded with 2 laptops
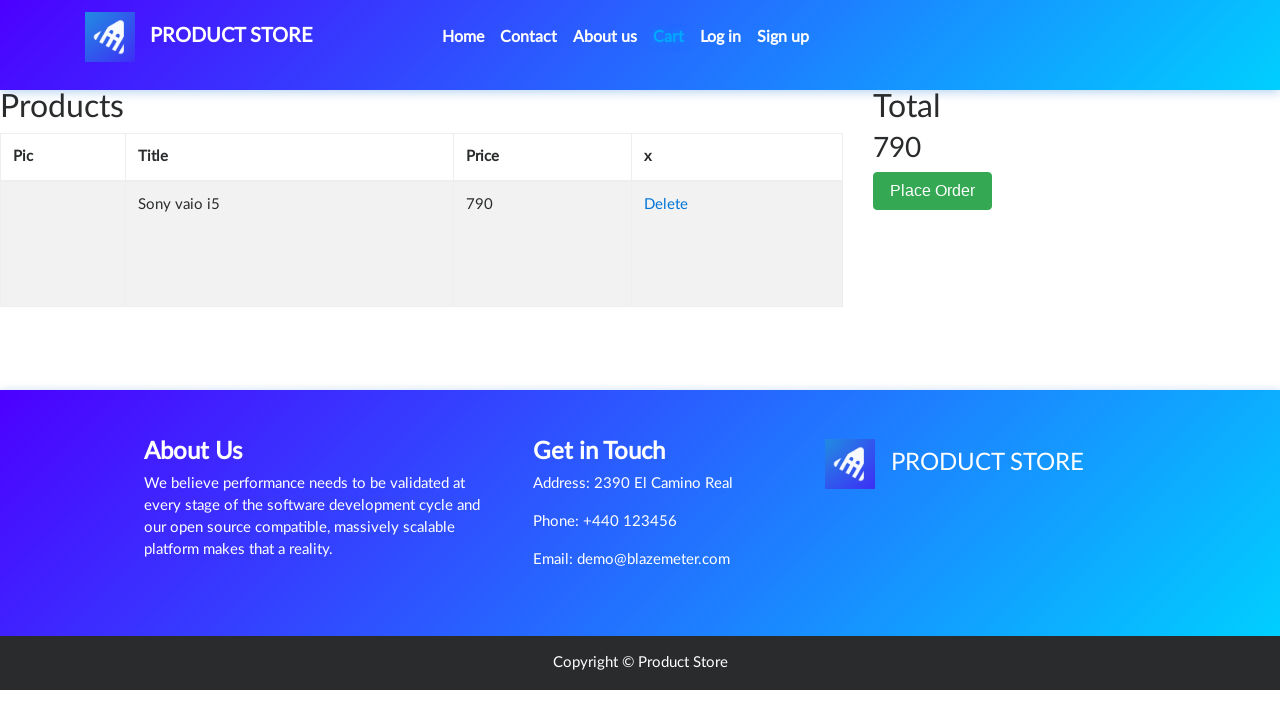

Clicked Delete button for Sony vaio i5 at (666, 205) on a:has-text('Delete'):near(:has-text('Sony vaio i5'))
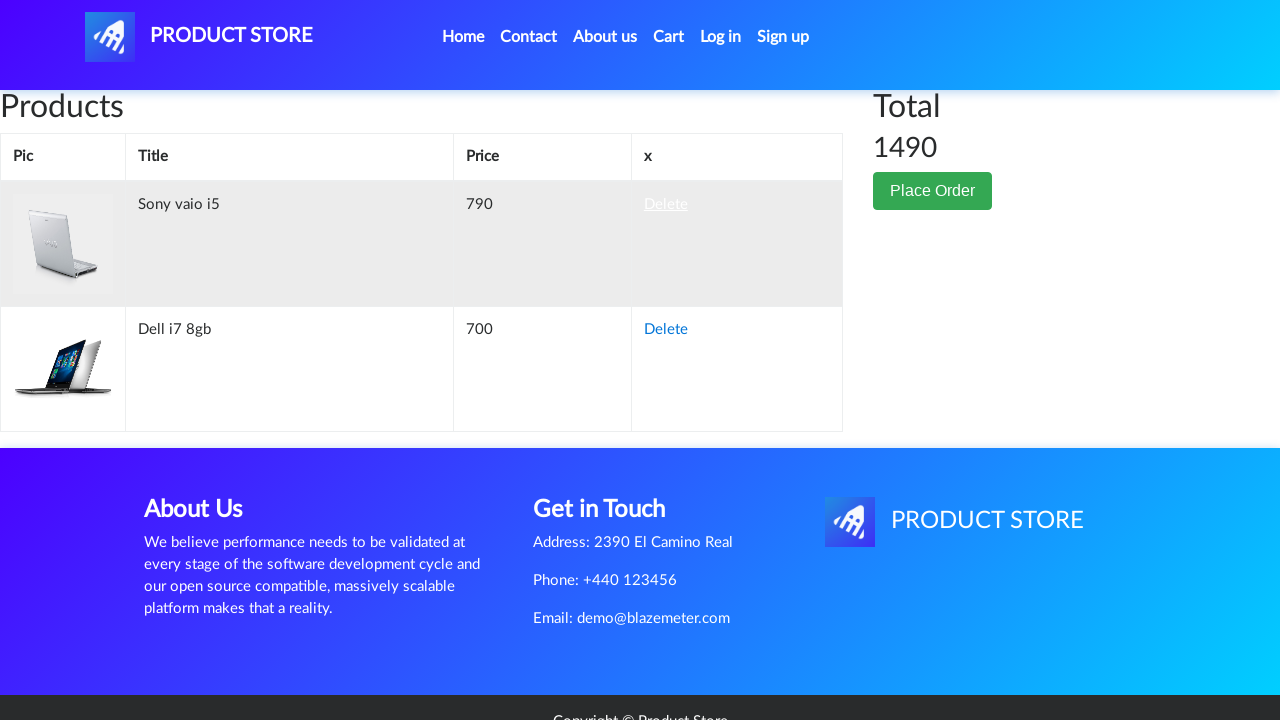

Sony vaio i5 removed from cart
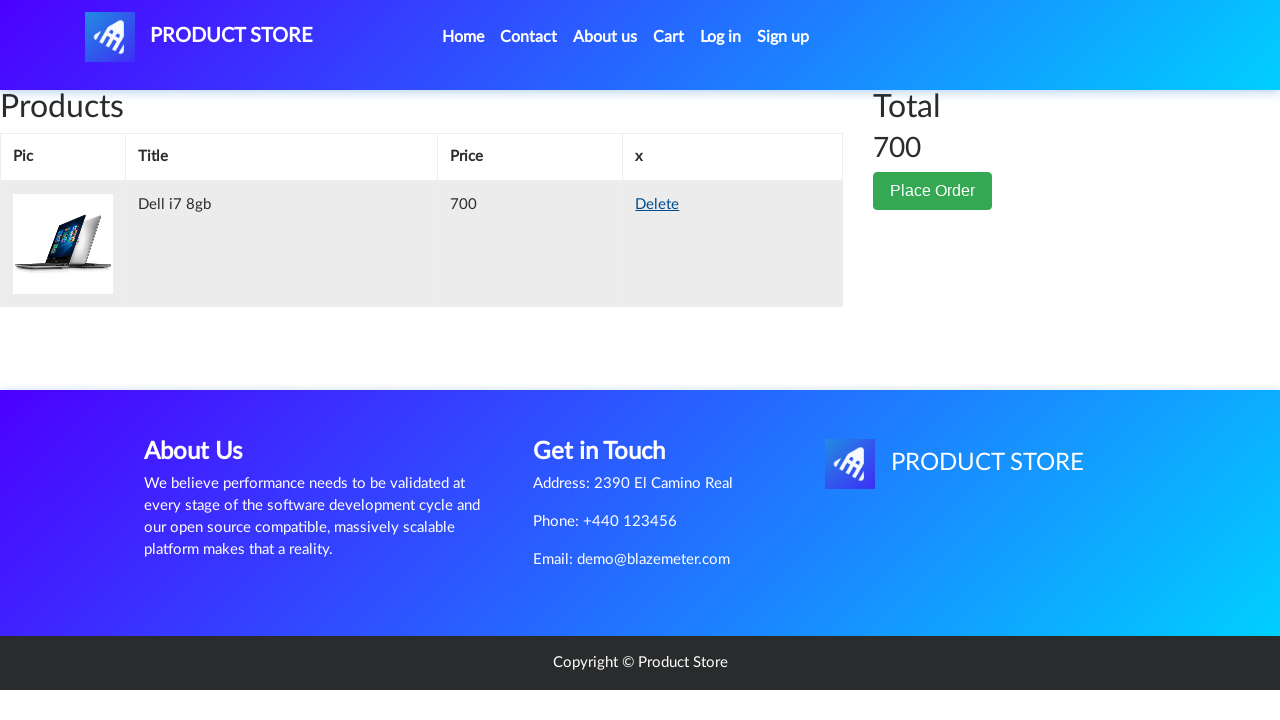

Clicked Place Order button at (933, 191) on button:has-text('Place Order')
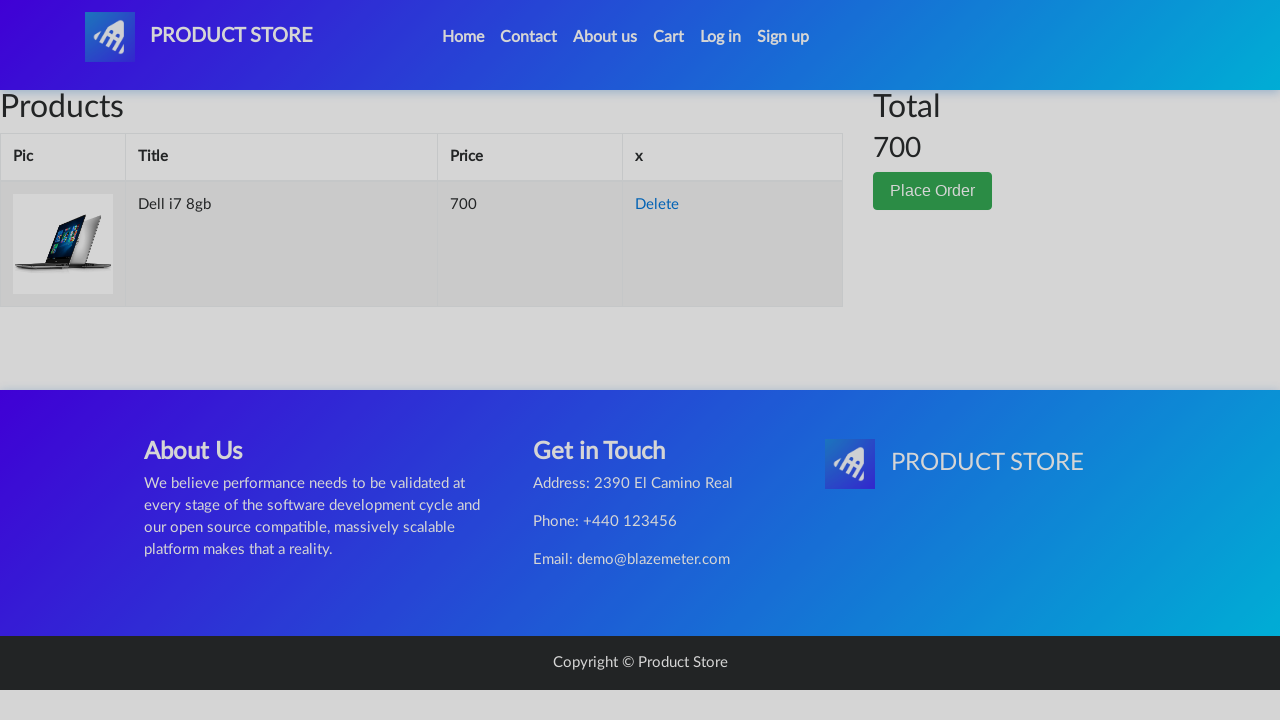

Order form loaded with payment fields
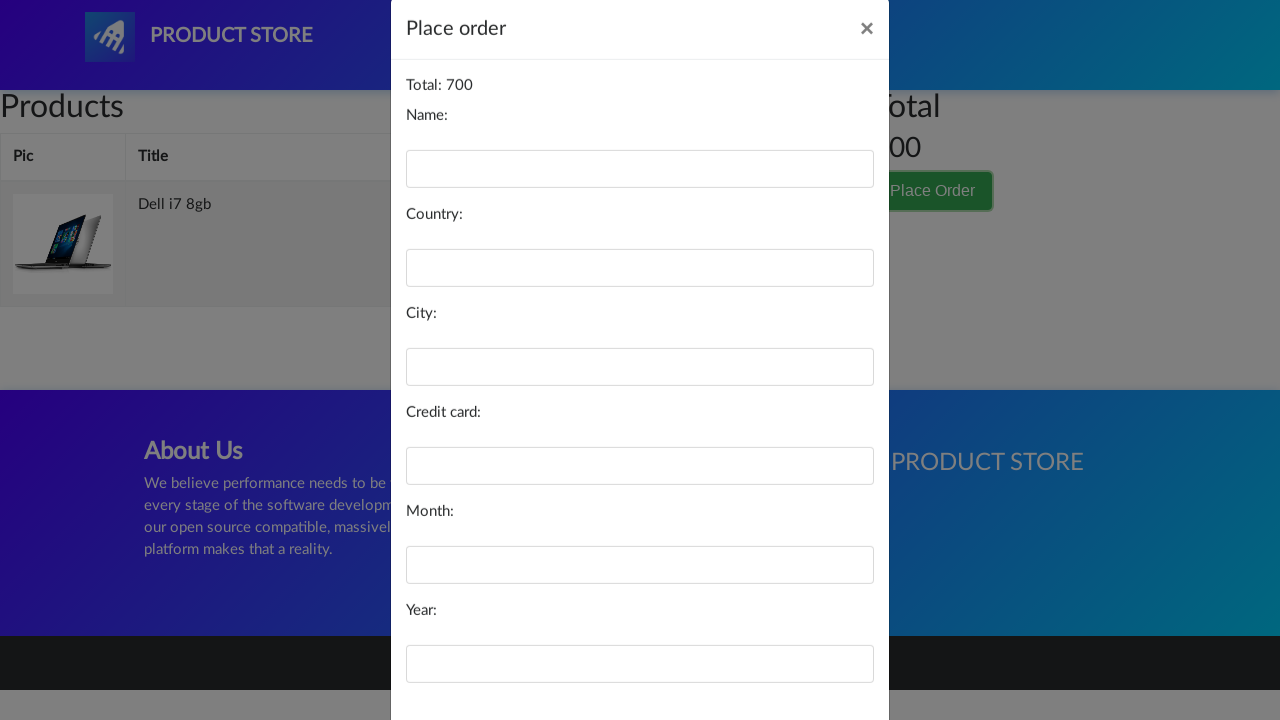

Filled name field with 'Jordi' on #name
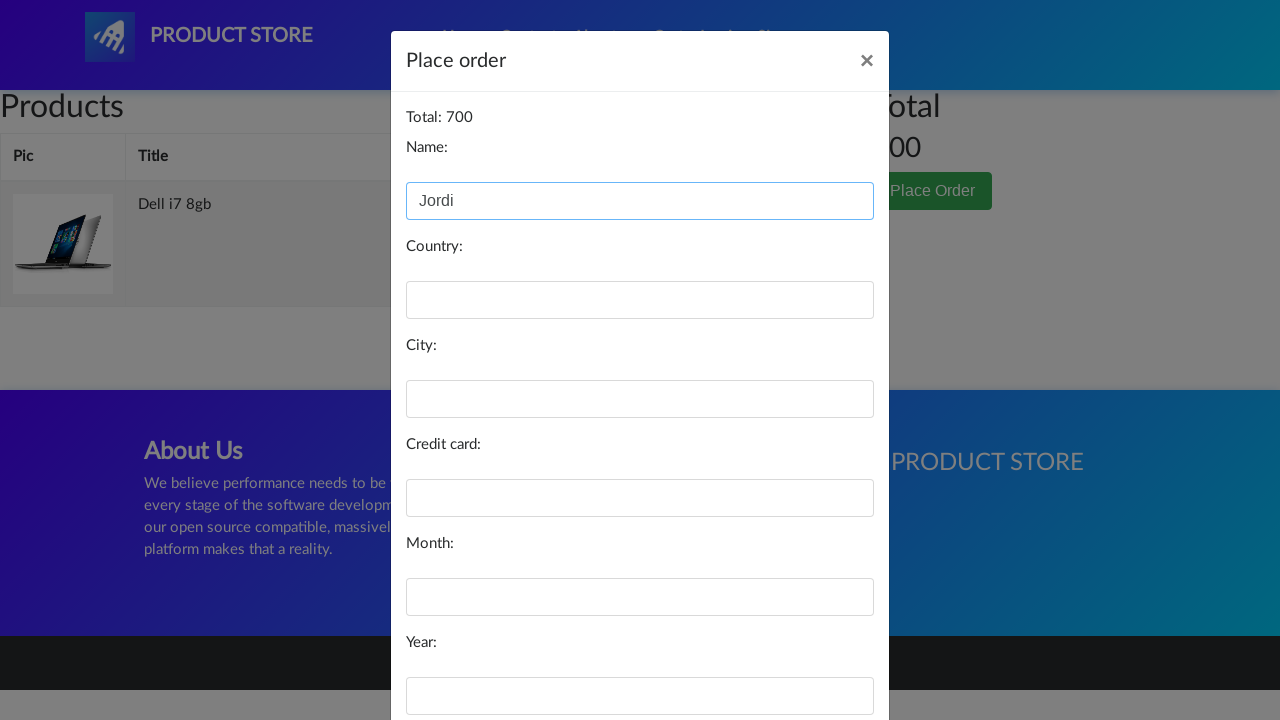

Filled card field with payment details on #card
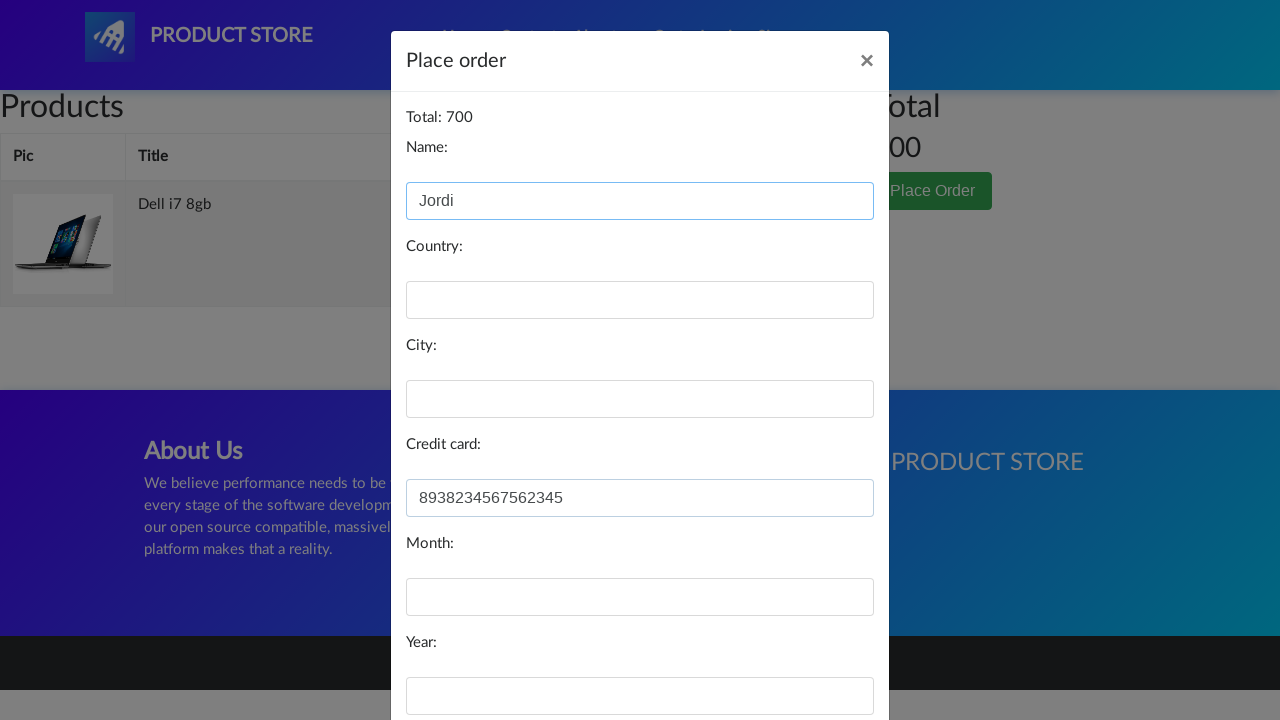

Clicked Purchase button to complete order at (823, 655) on button:has-text('Purchase')
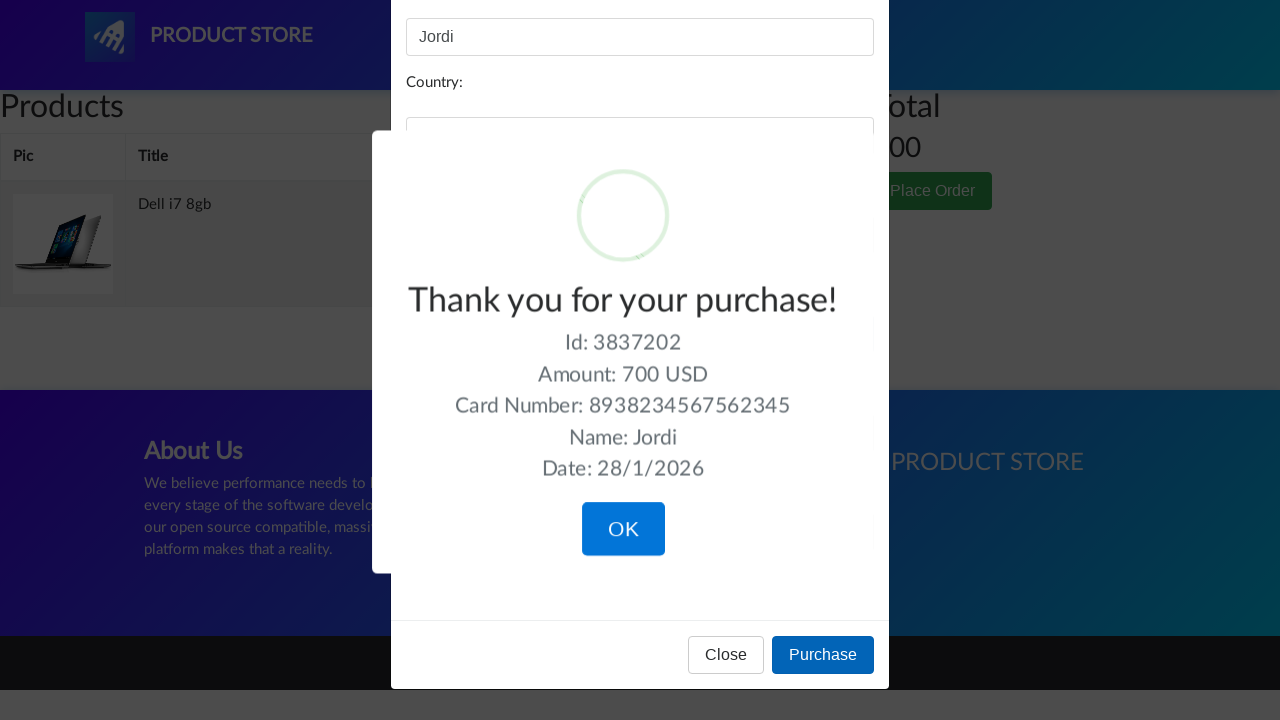

Purchase confirmation alert appeared
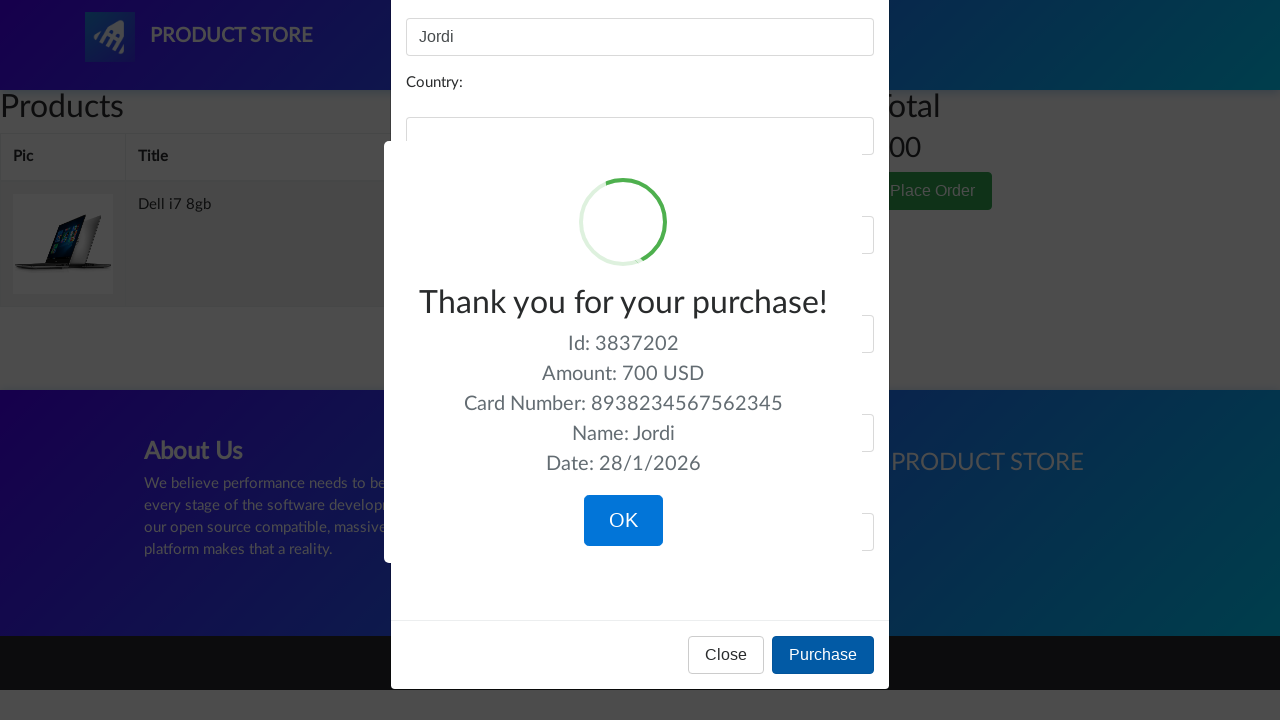

Clicked OK on confirmation alert at (623, 521) on button:has-text('OK')
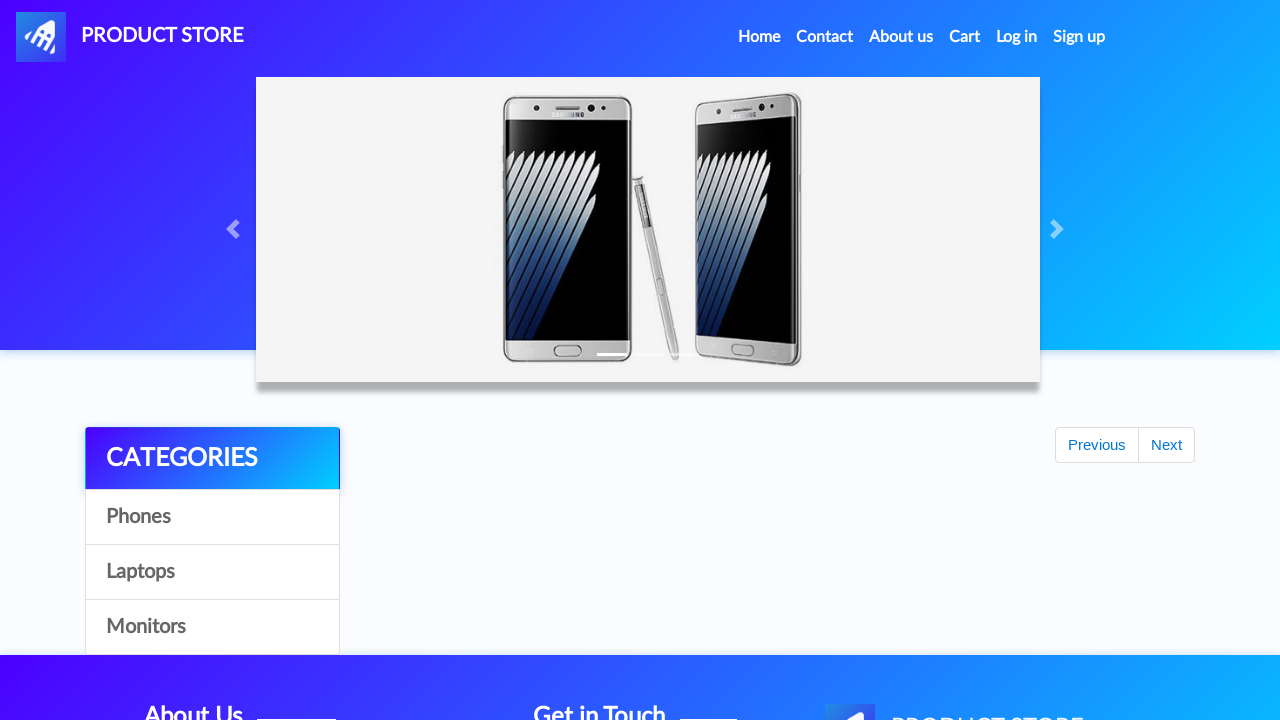

Confirmation processed after purchase
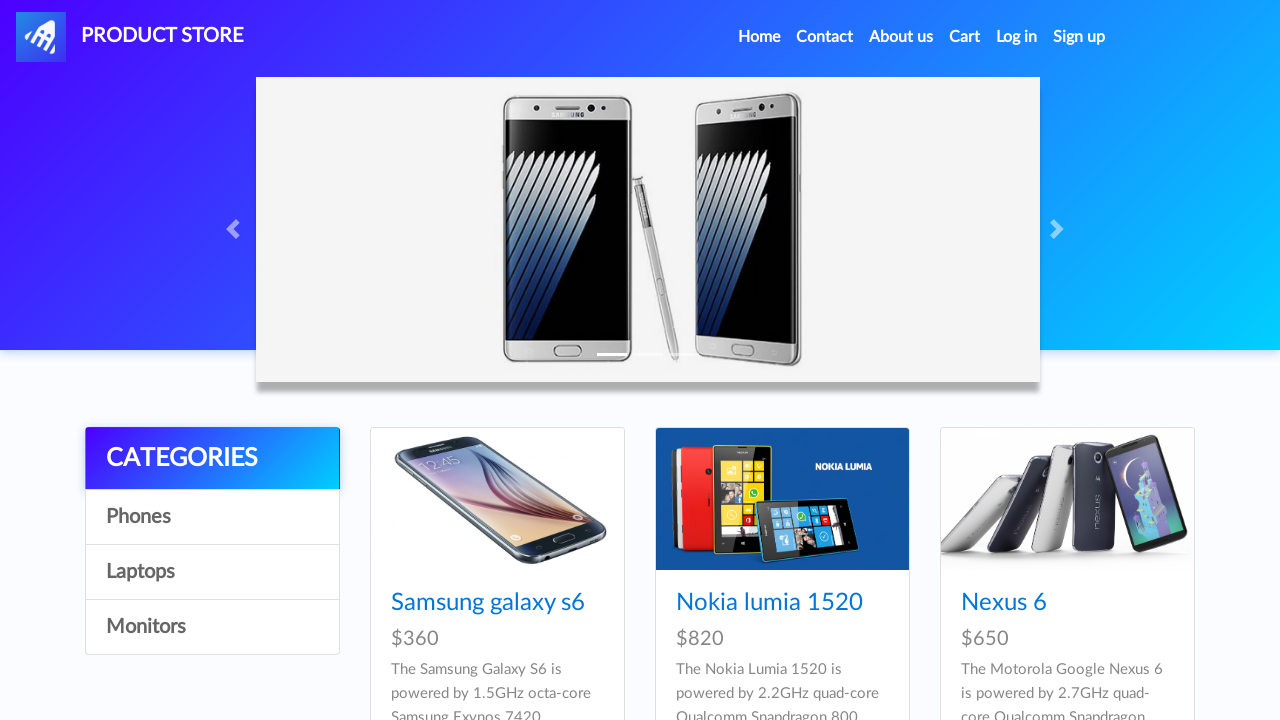

Redirected to home page with carousel visible
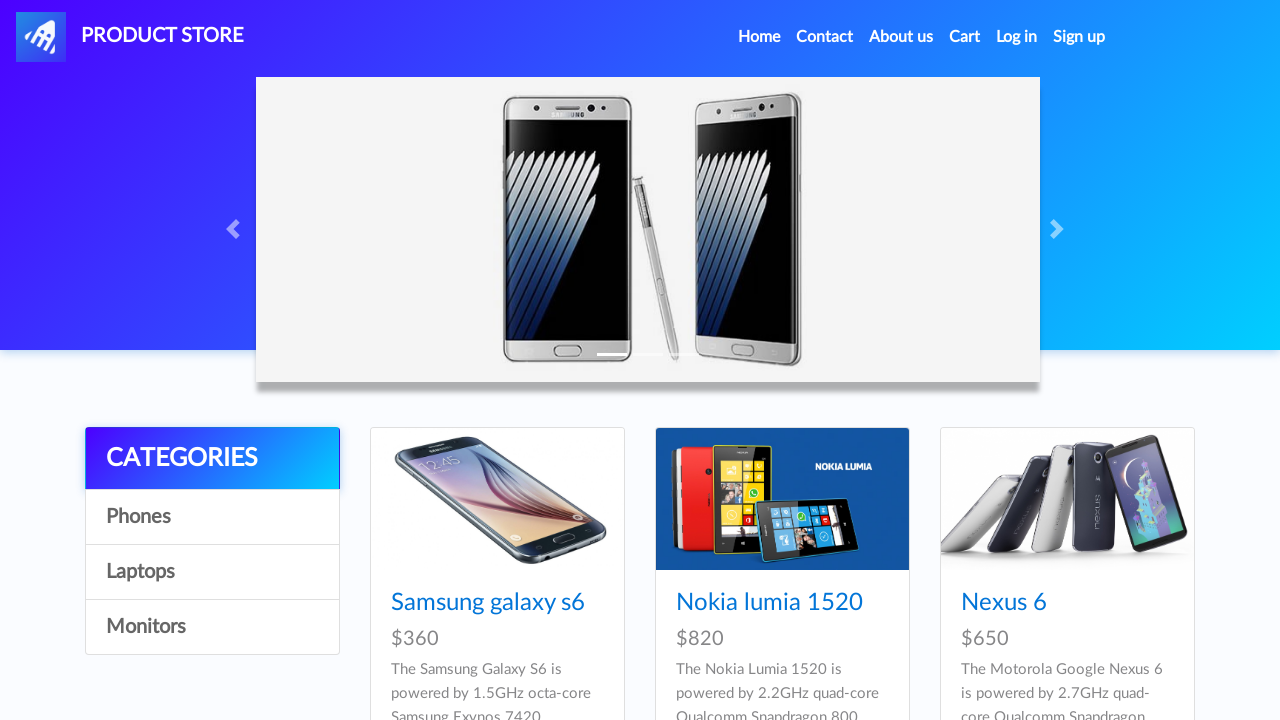

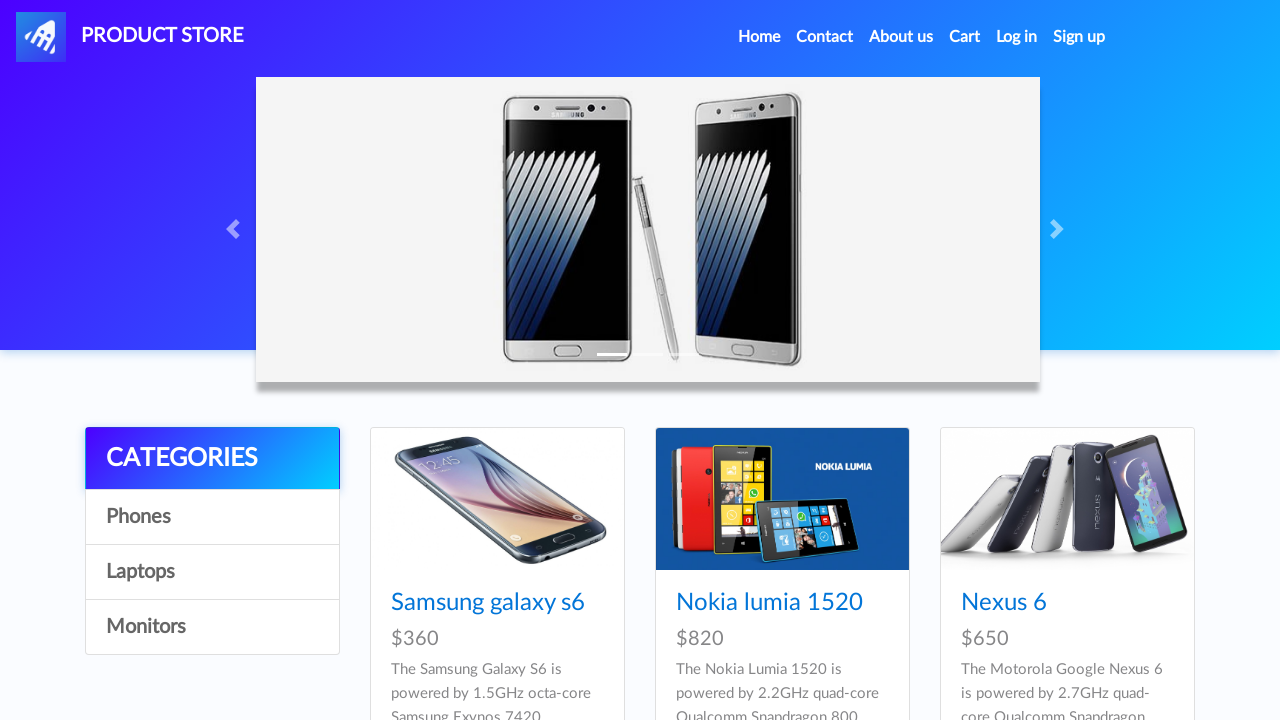